Navigates to the DemoBlaze e-commerce site and verifies that product listings are displayed on the homepage

Starting URL: https://www.demoblaze.com/

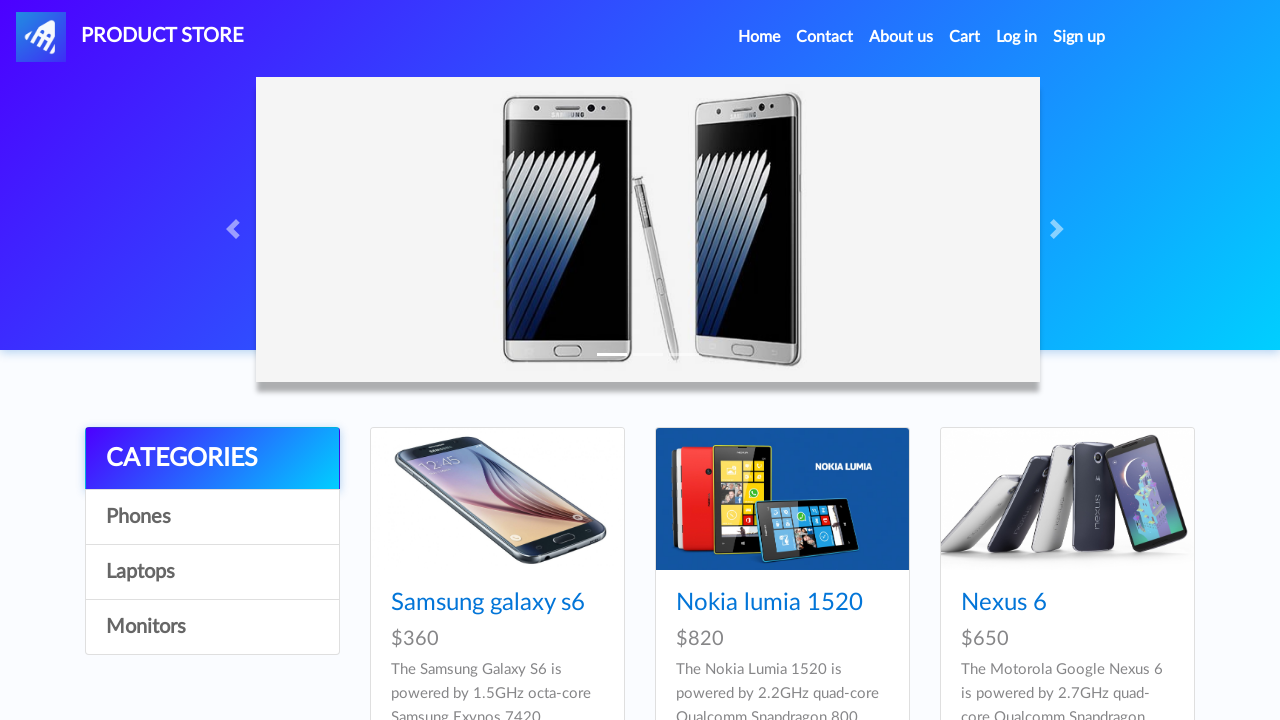

Navigated to DemoBlaze e-commerce homepage
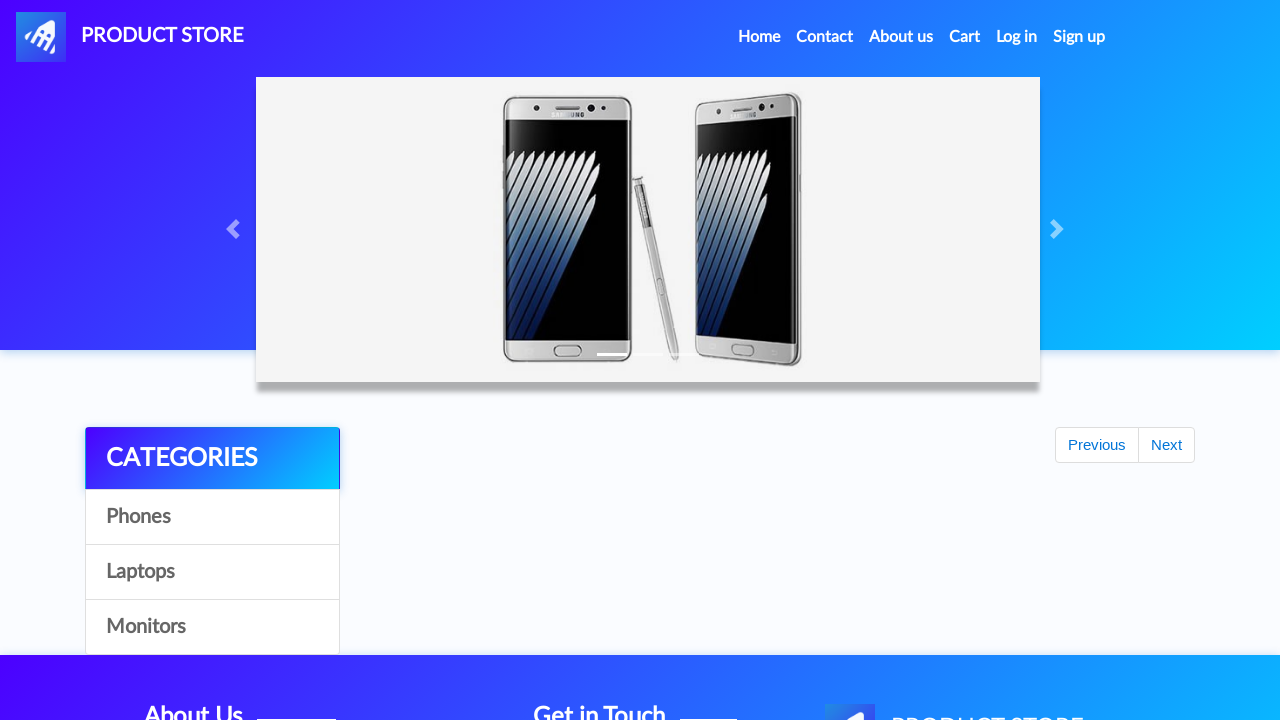

Product listings loaded on the homepage
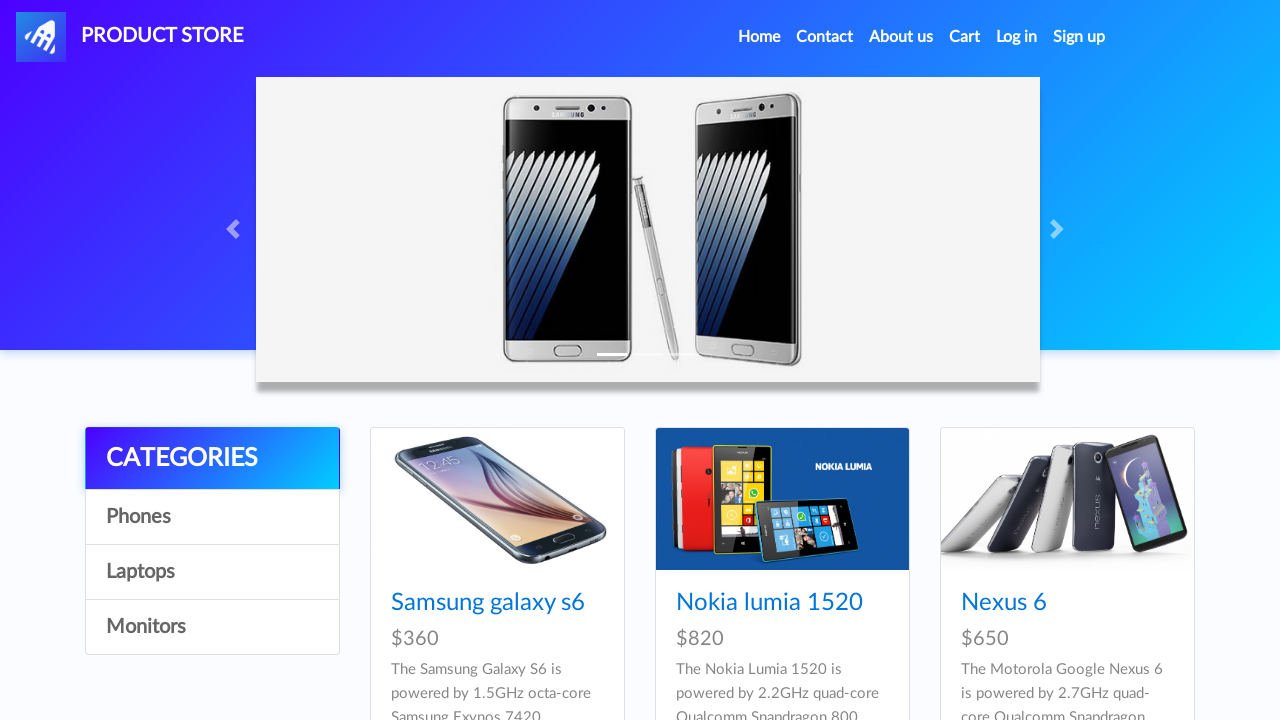

Retrieved 9 product listings from the page
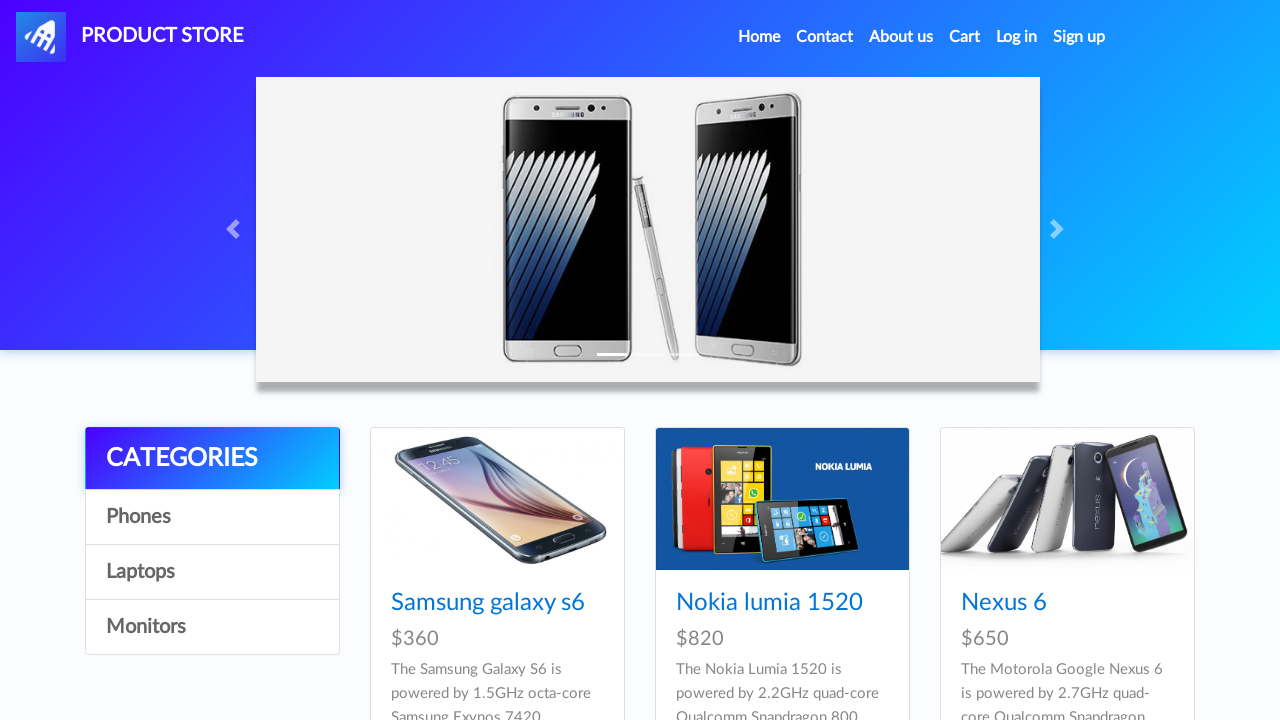

Verified that product listings are displayed on the homepage
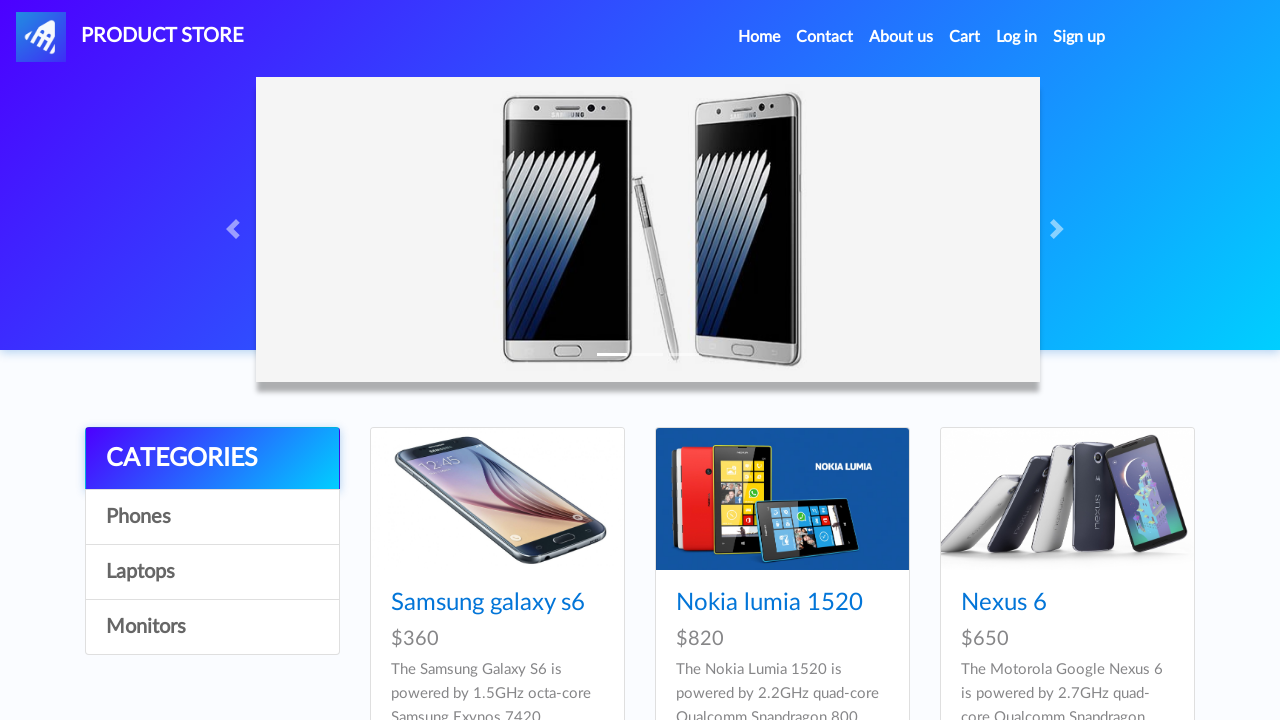

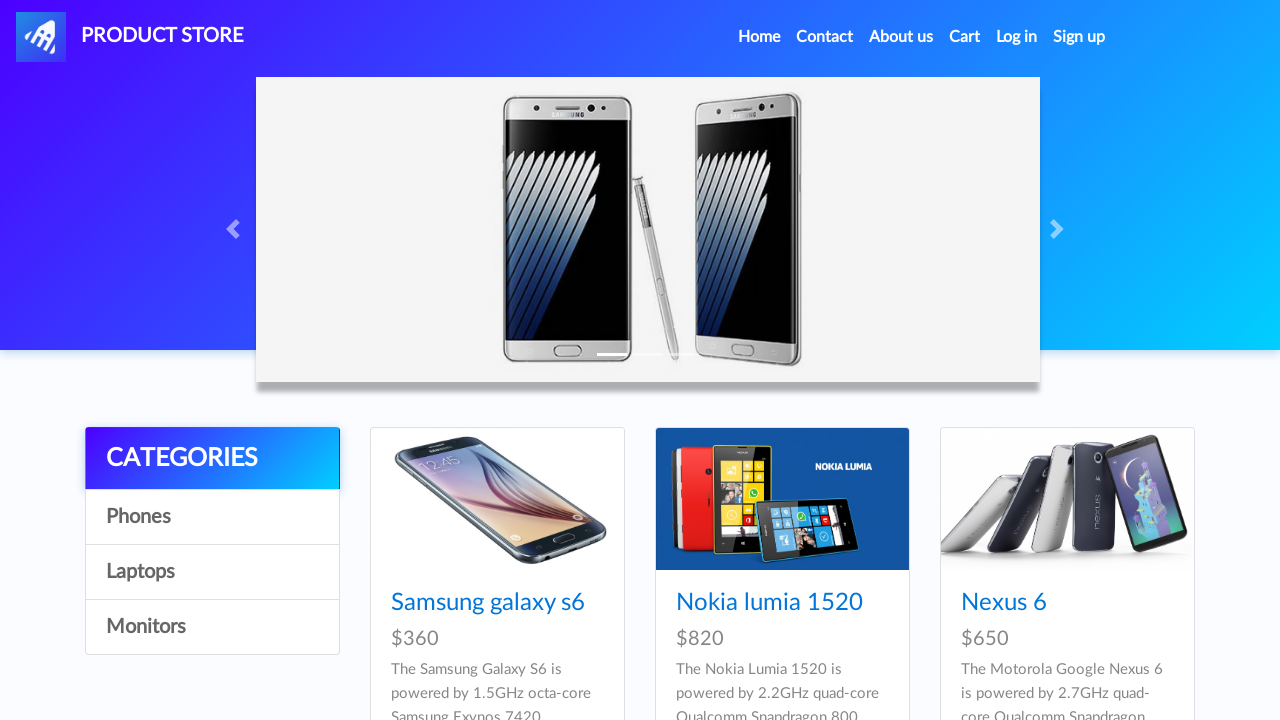